Tests dropdown select by choosing an option and verifying the selection

Starting URL: https://bonigarcia.dev/selenium-webdriver-java/web-form.html

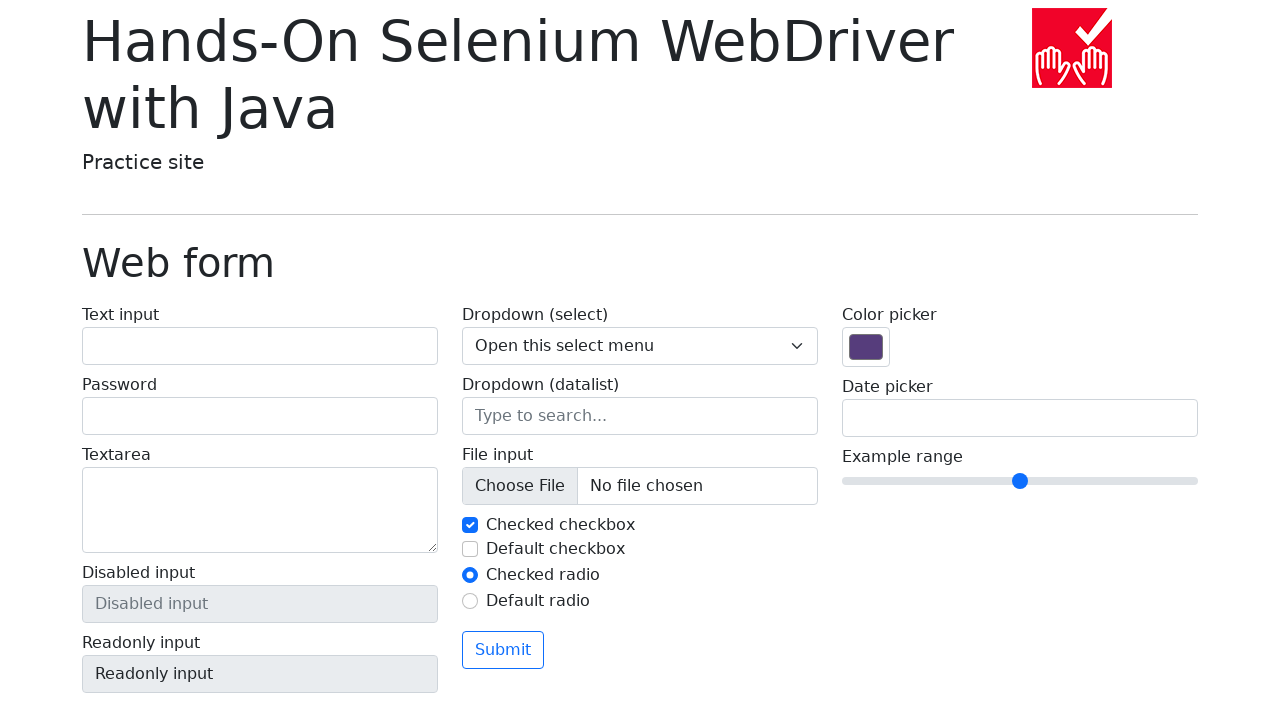

Navigated to web form page
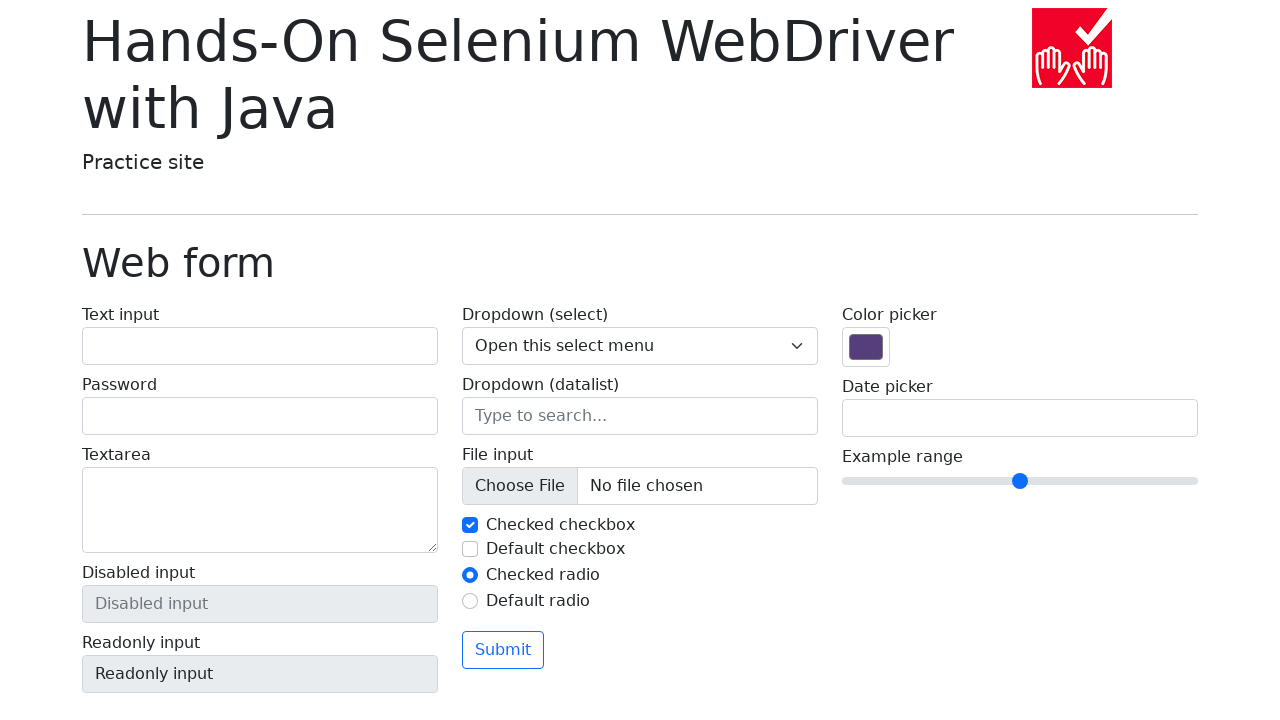

Selected 'Two' option from dropdown on .form-select
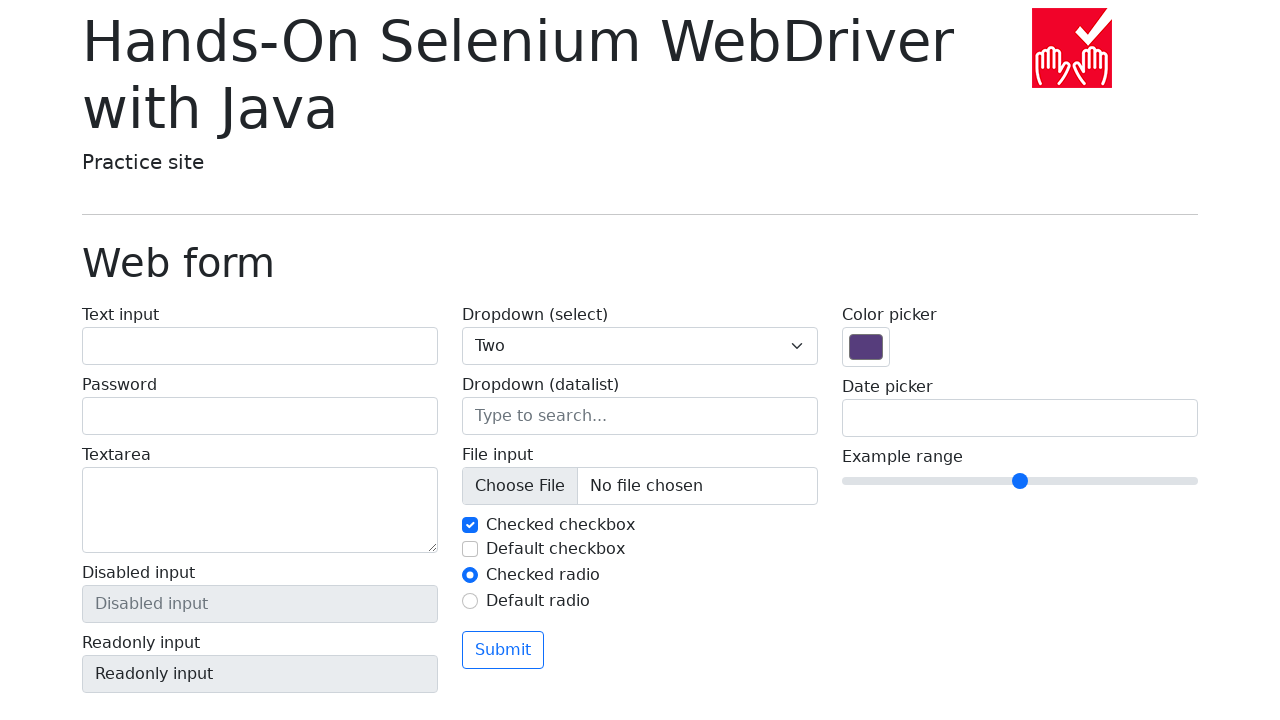

Verified that dropdown value is '2'
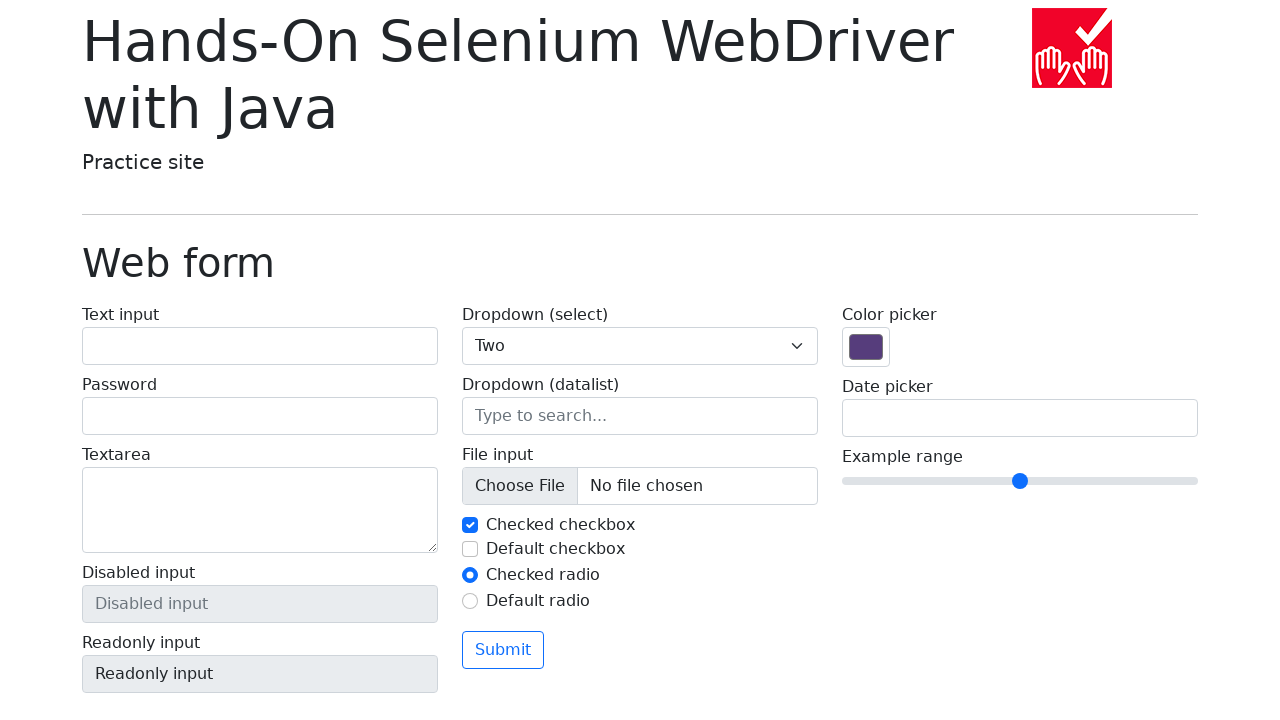

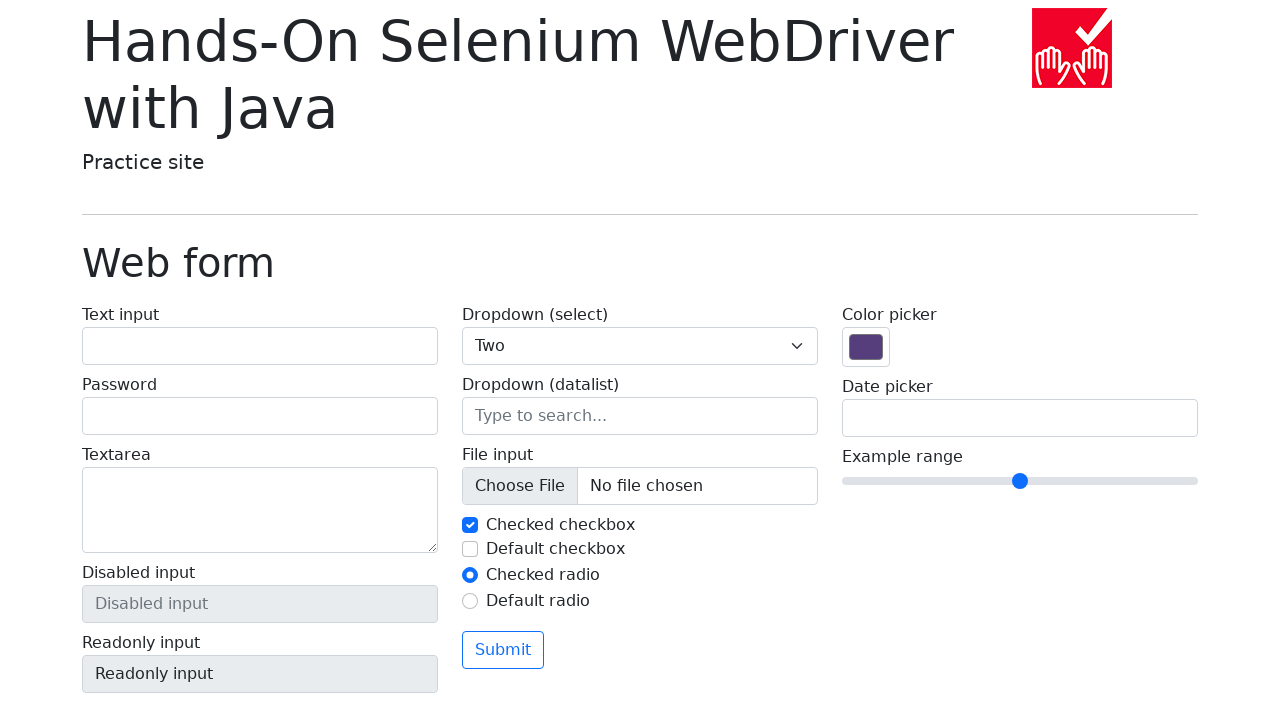